Tests the RedBus online booking form by filling in the source city (Tenkasi) and destination city (Chennai) fields for bus route search.

Starting URL: https://www.redbus.in/online-booking/tsrtc

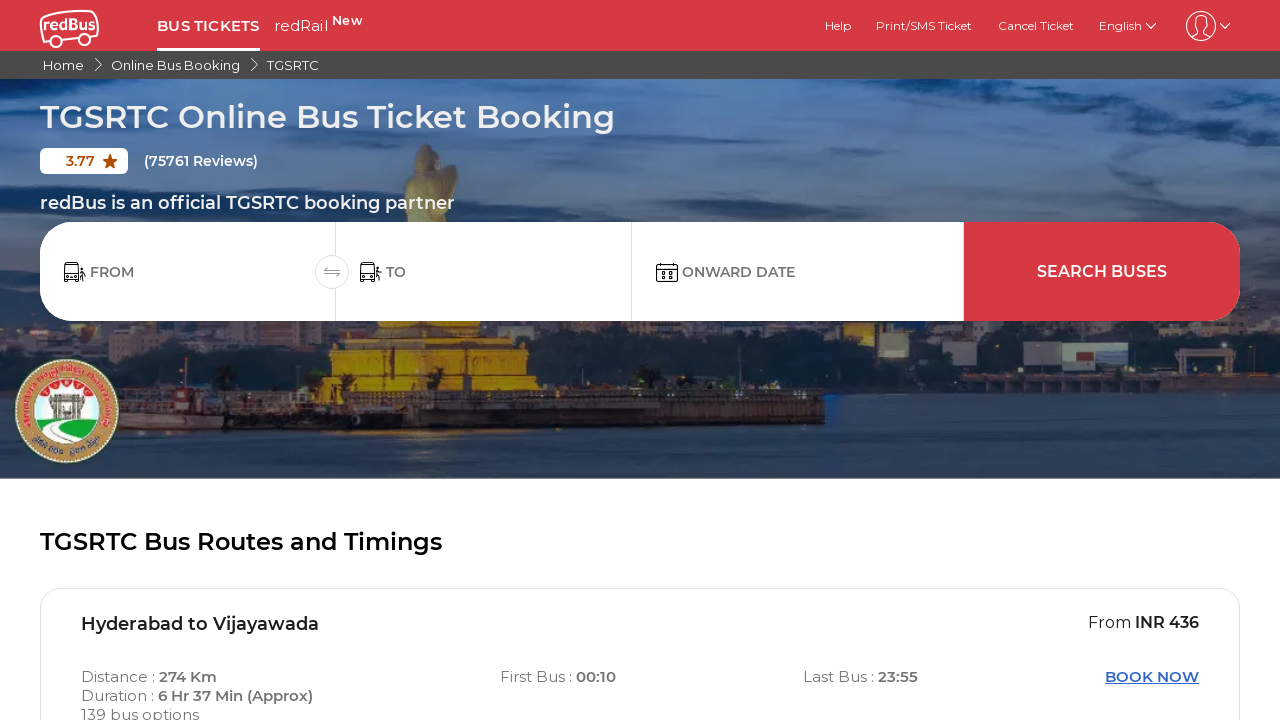

Filled source city field with 'tenkasi' on #txtSource
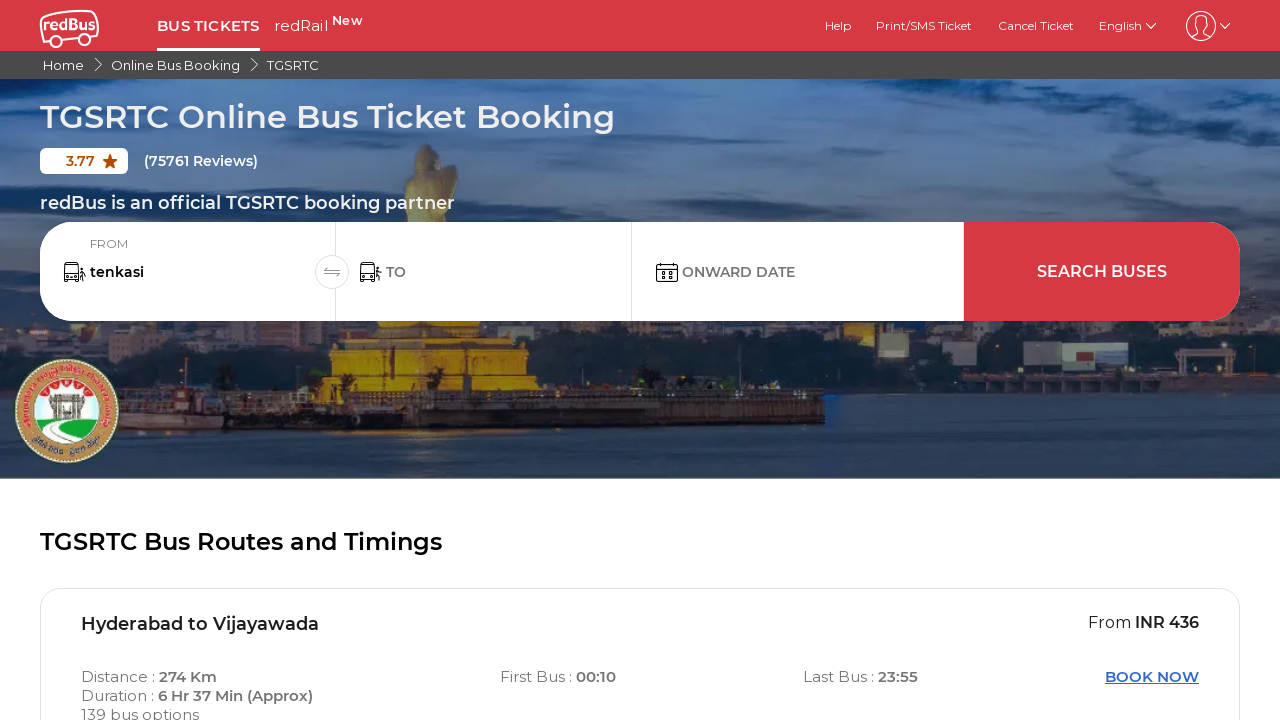

Waited 500ms for autocomplete suggestions
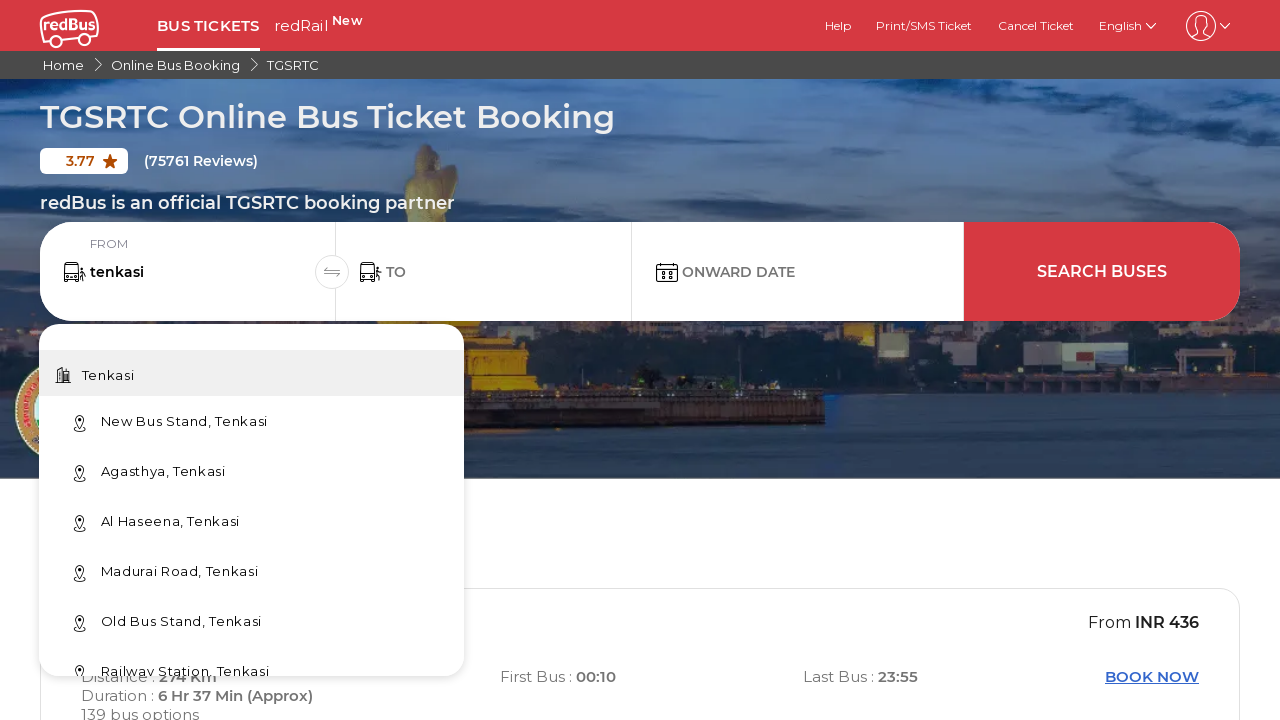

Filled destination city field with 'chennai' on #txtDestination
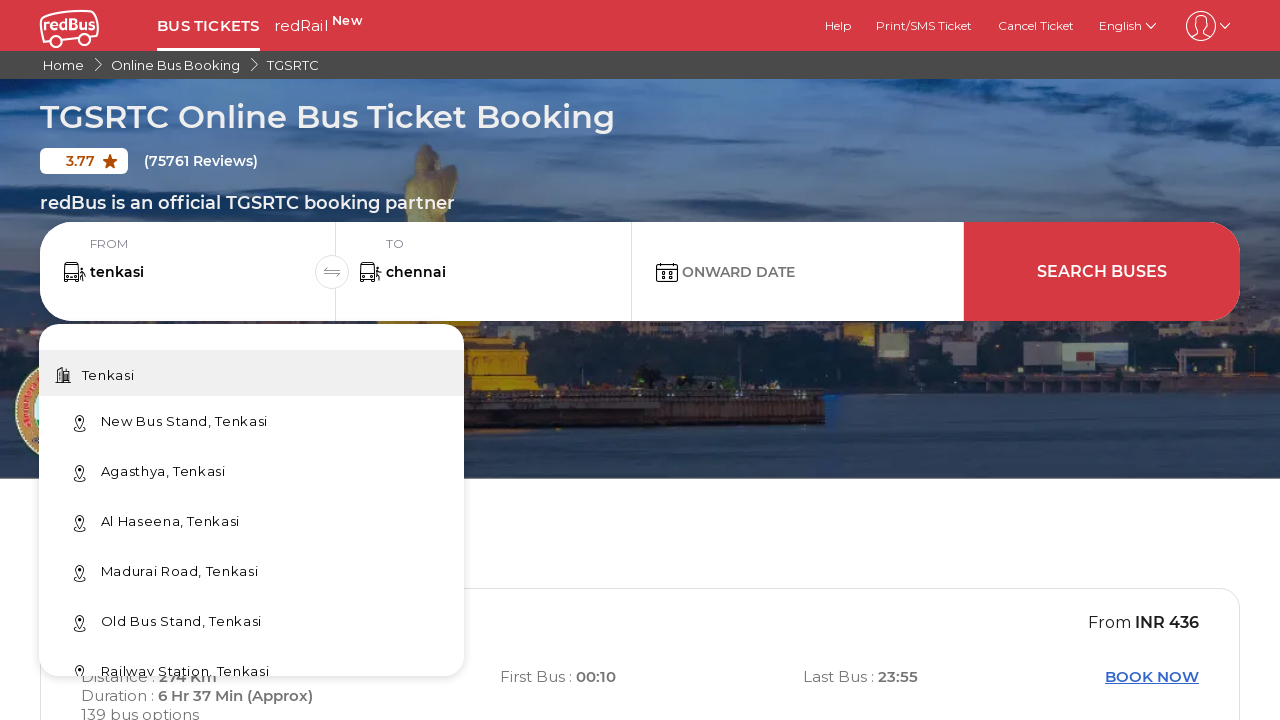

Waited 500ms for destination field to be populated
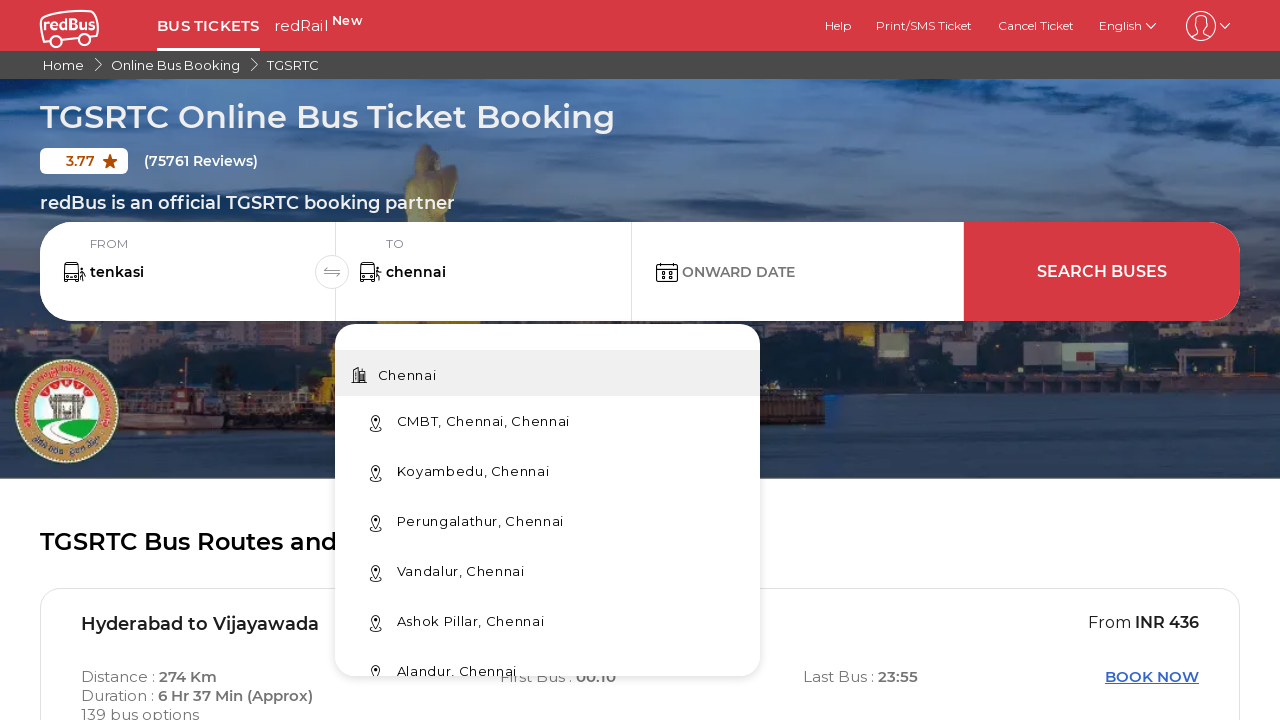

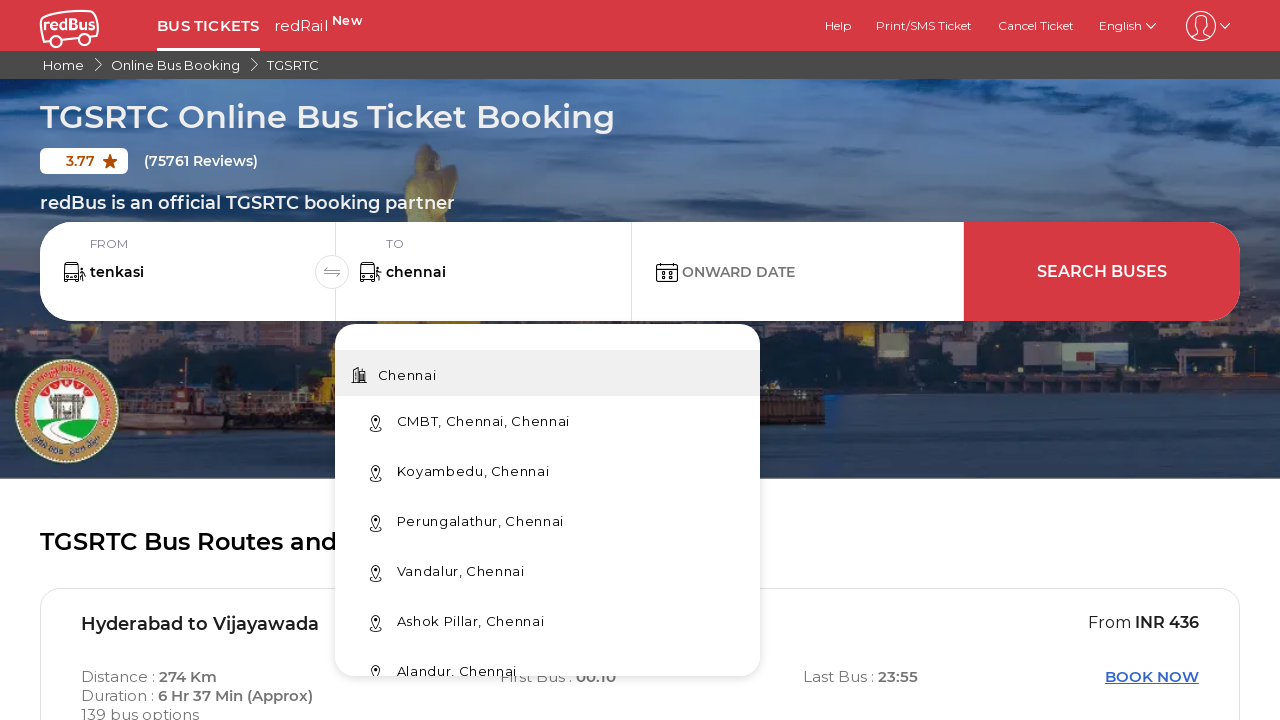